Tests adding specific grocery items (Cucumber, Brocolli, Beetroot) to a shopping cart by finding products by name and clicking their "Add to cart" buttons.

Starting URL: https://rahulshettyacademy.com/seleniumPractise/

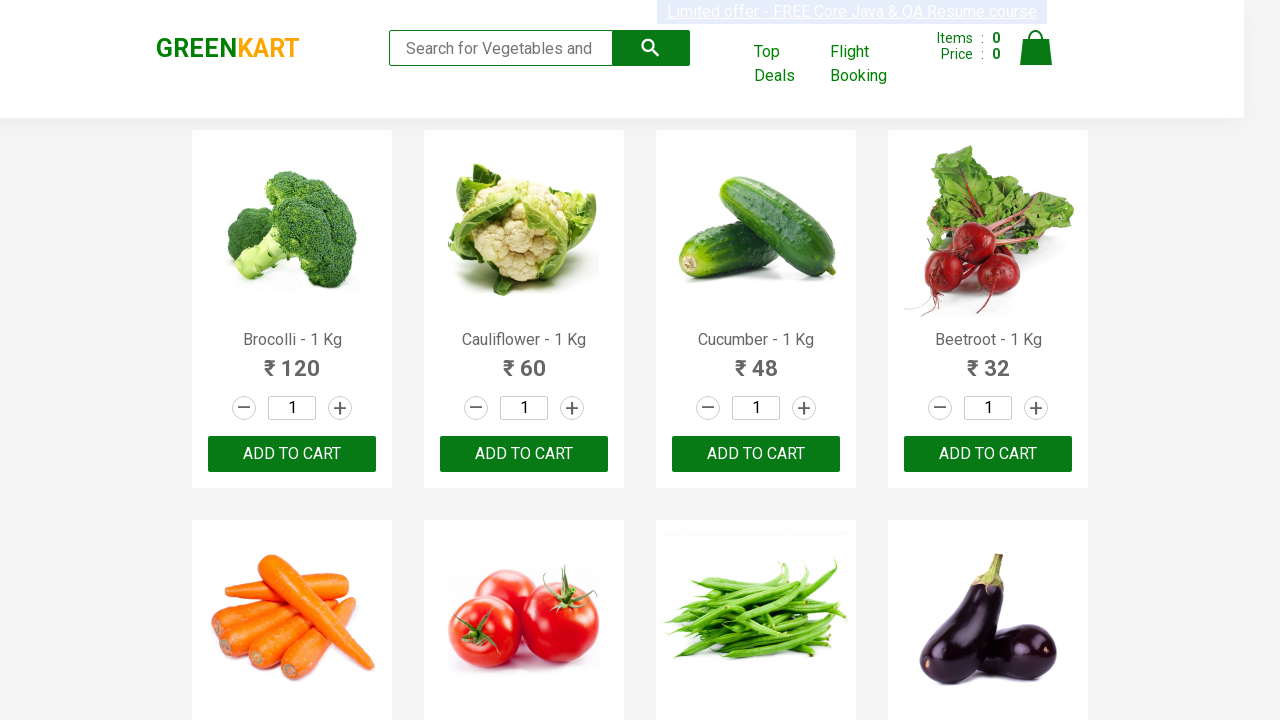

Waited for product names to load on the page
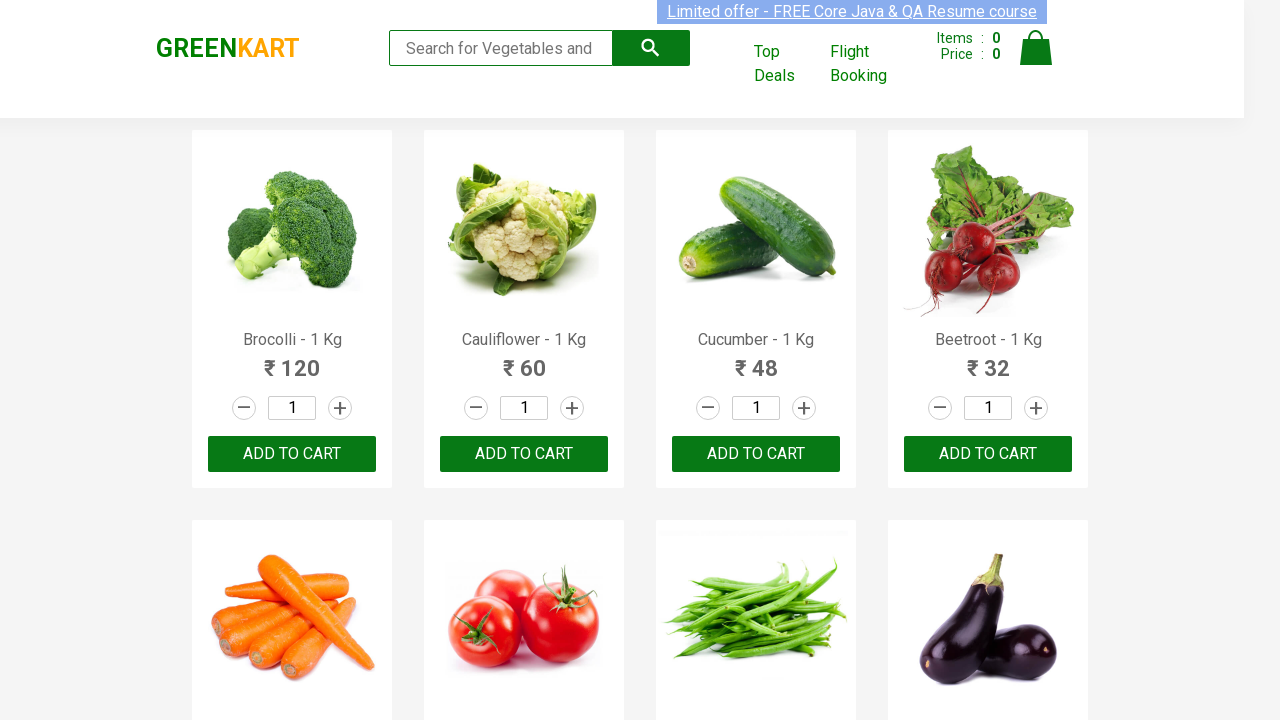

Retrieved all product name elements from the page
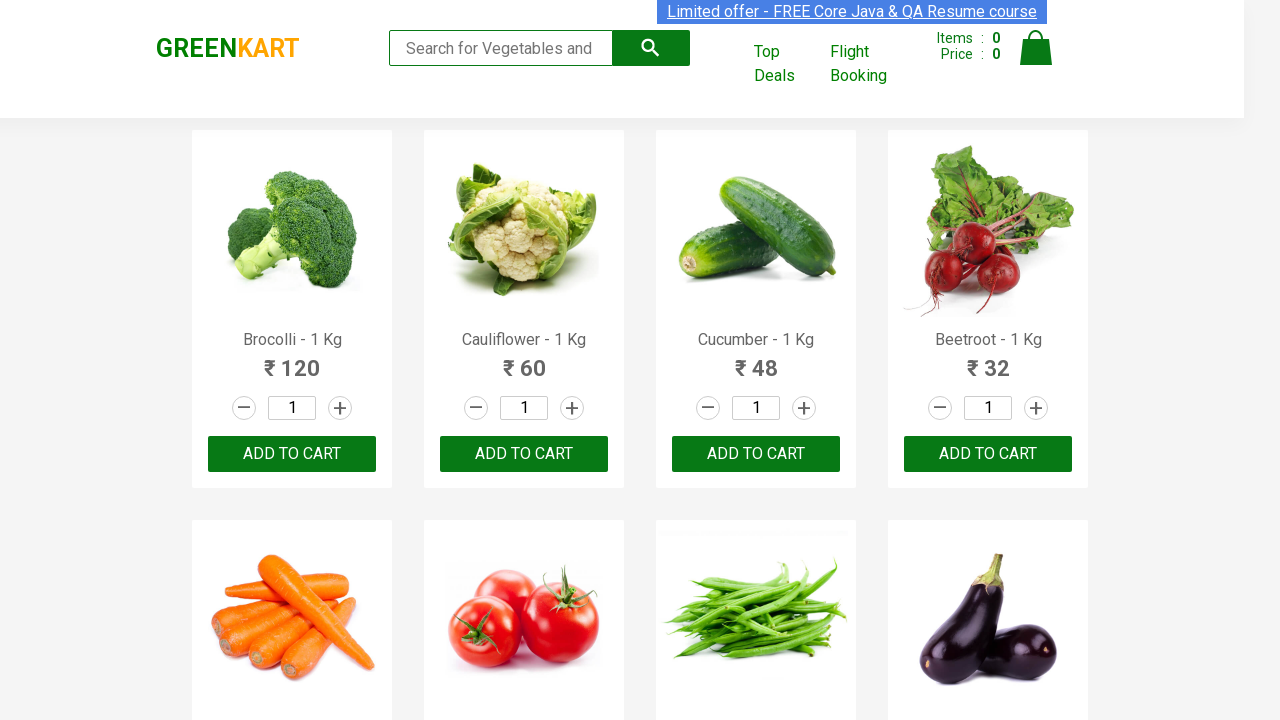

Extracted product name: 'Brocolli'
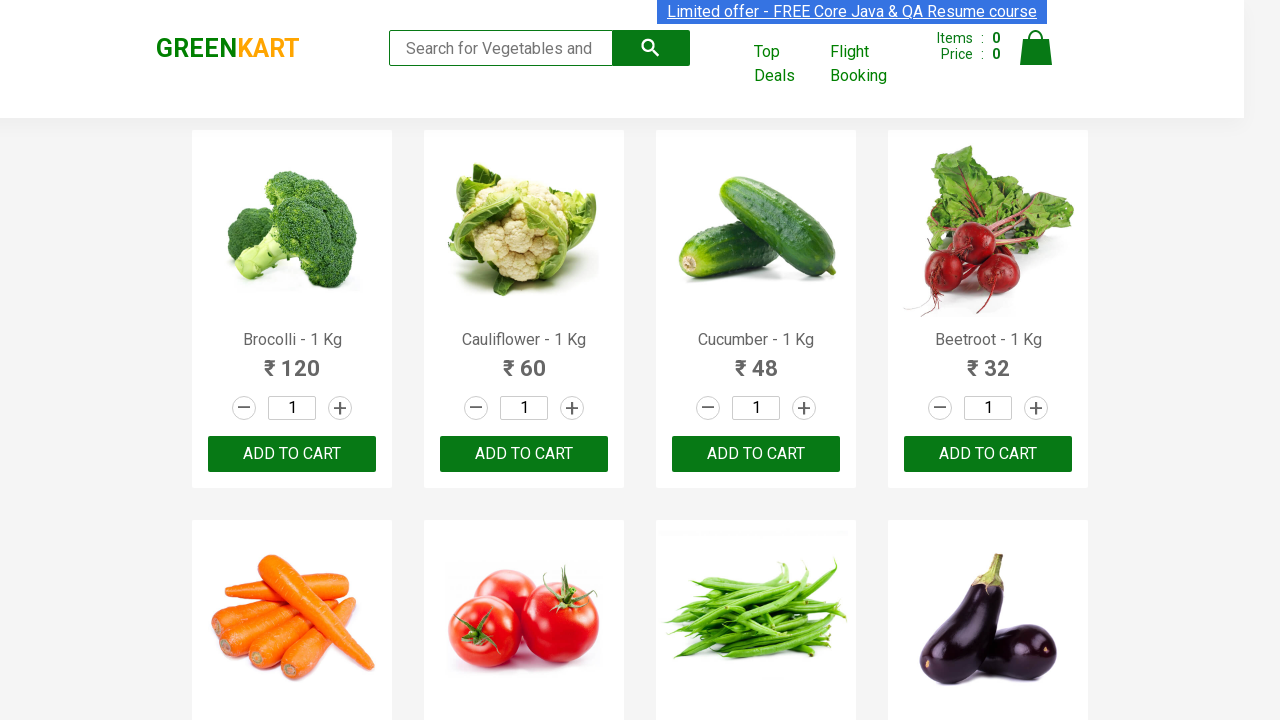

Clicked 'Add to cart' button for Brocolli at (292, 454) on xpath=//div[@class='product-action']/button >> nth=0
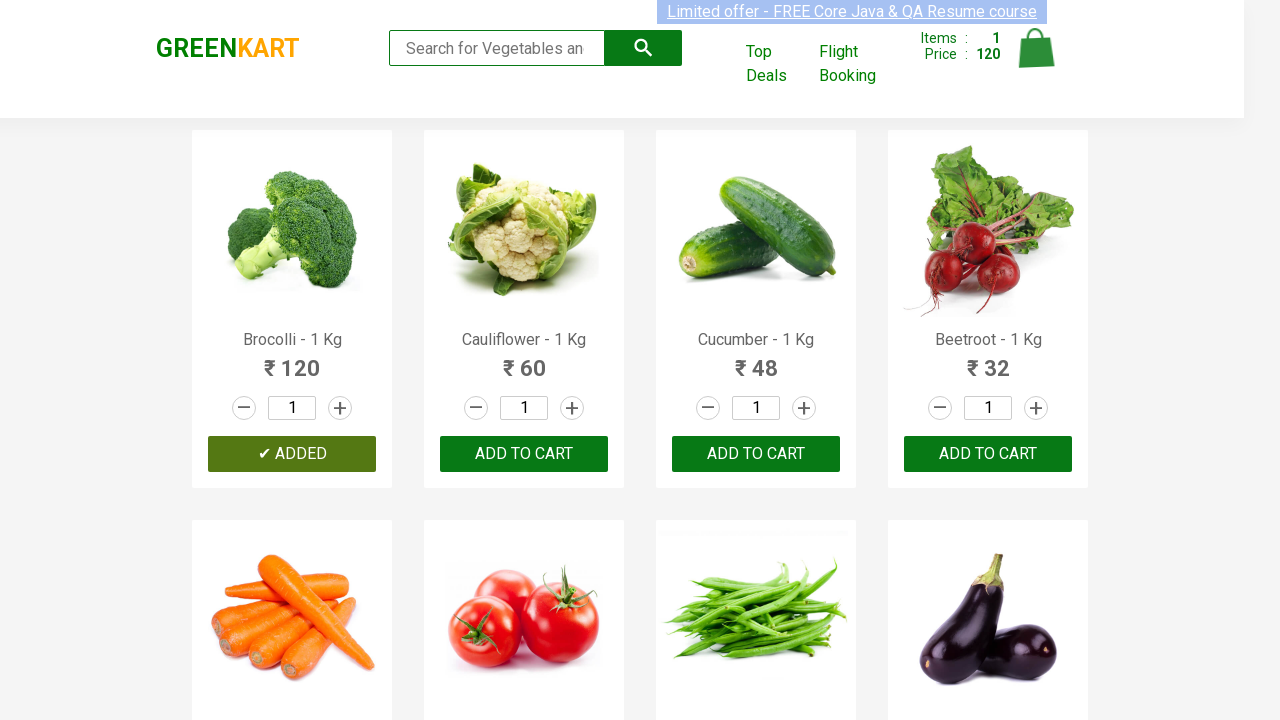

Extracted product name: 'Cauliflower'
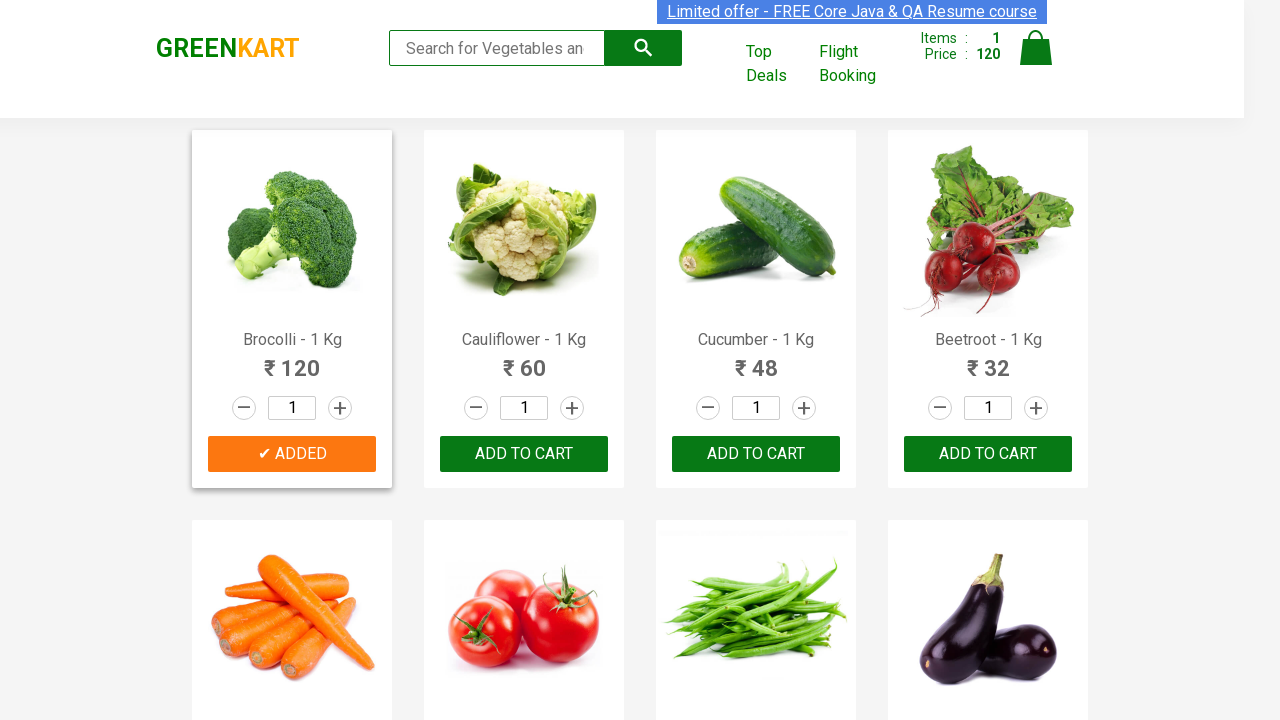

Extracted product name: 'Cucumber'
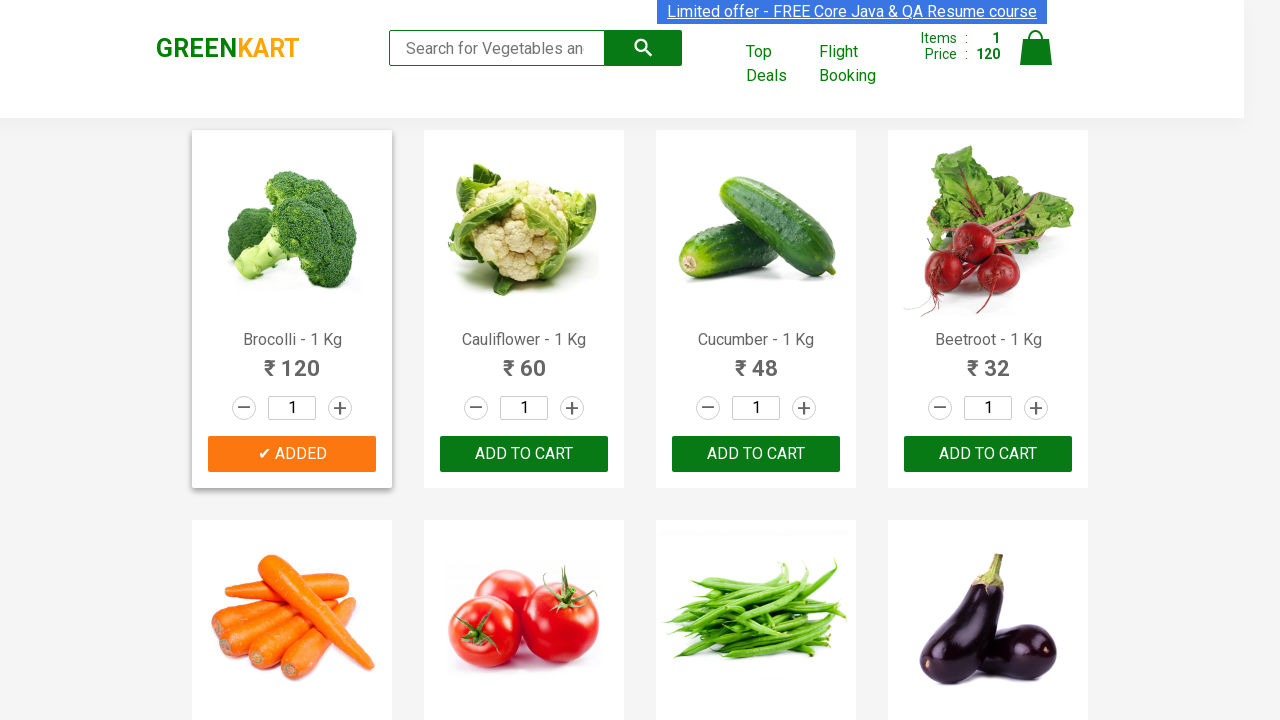

Clicked 'Add to cart' button for Cucumber at (756, 454) on xpath=//div[@class='product-action']/button >> nth=2
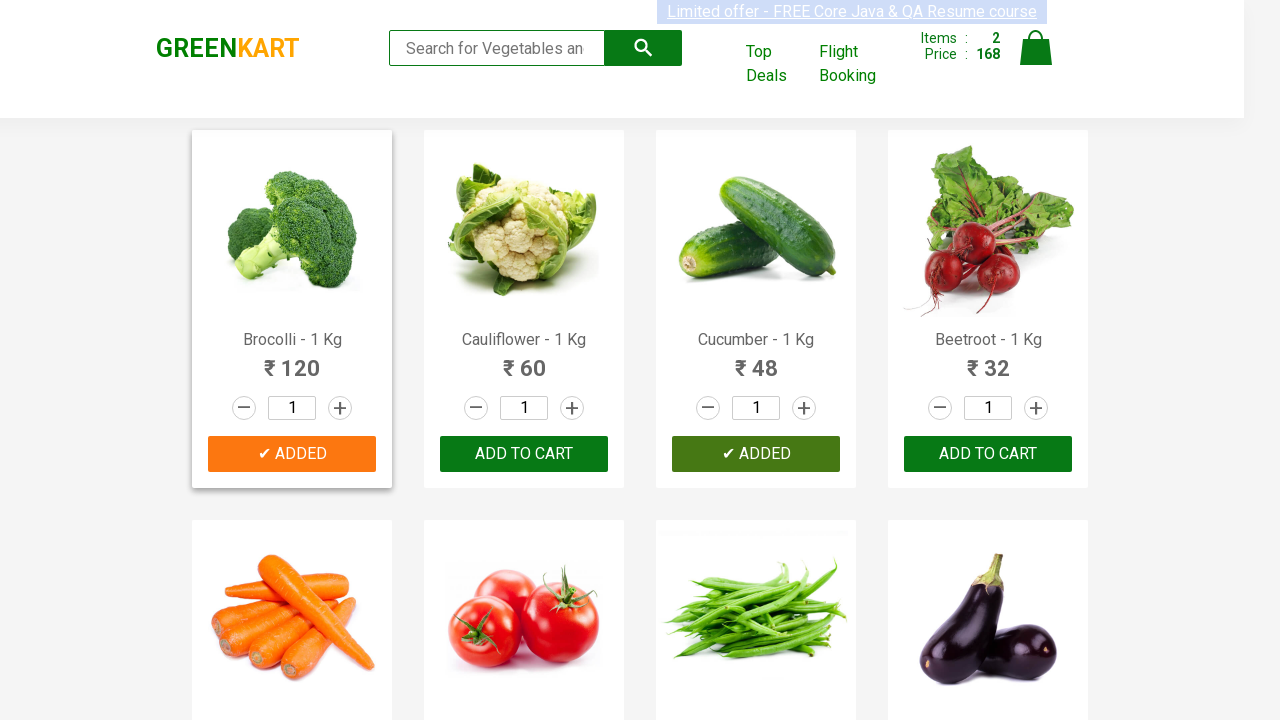

Extracted product name: 'Beetroot'
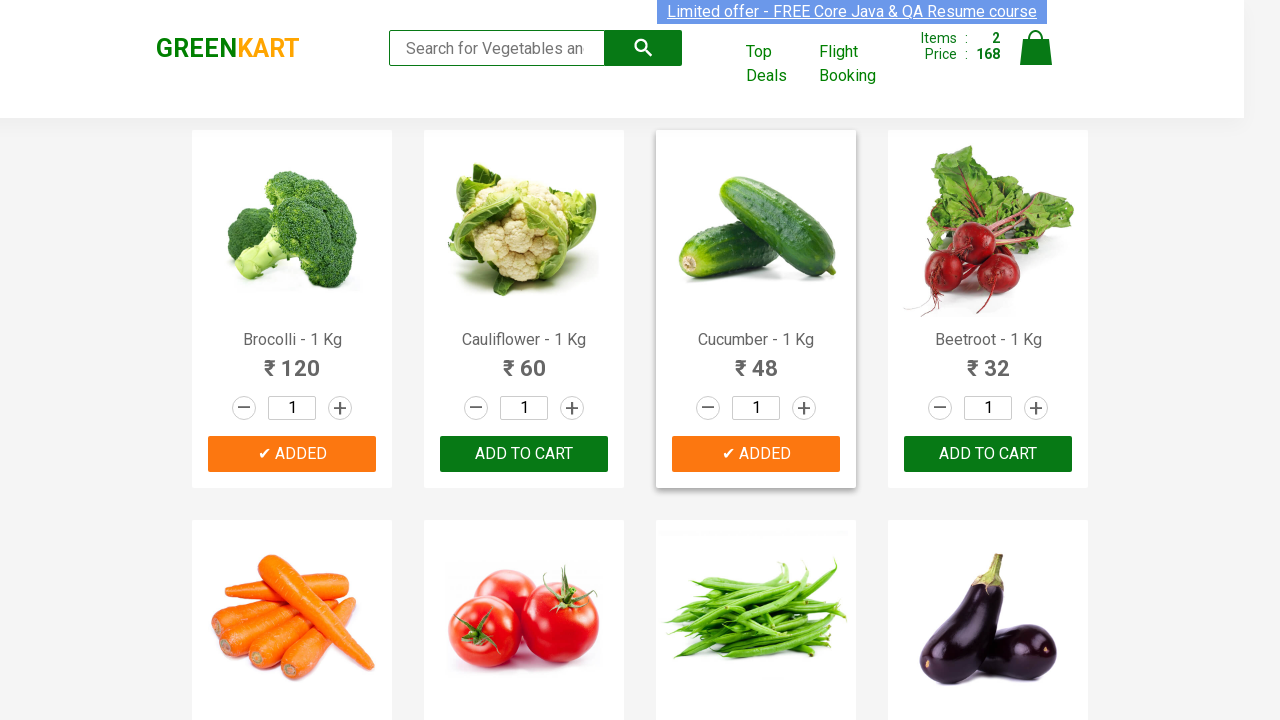

Clicked 'Add to cart' button for Beetroot at (988, 454) on xpath=//div[@class='product-action']/button >> nth=3
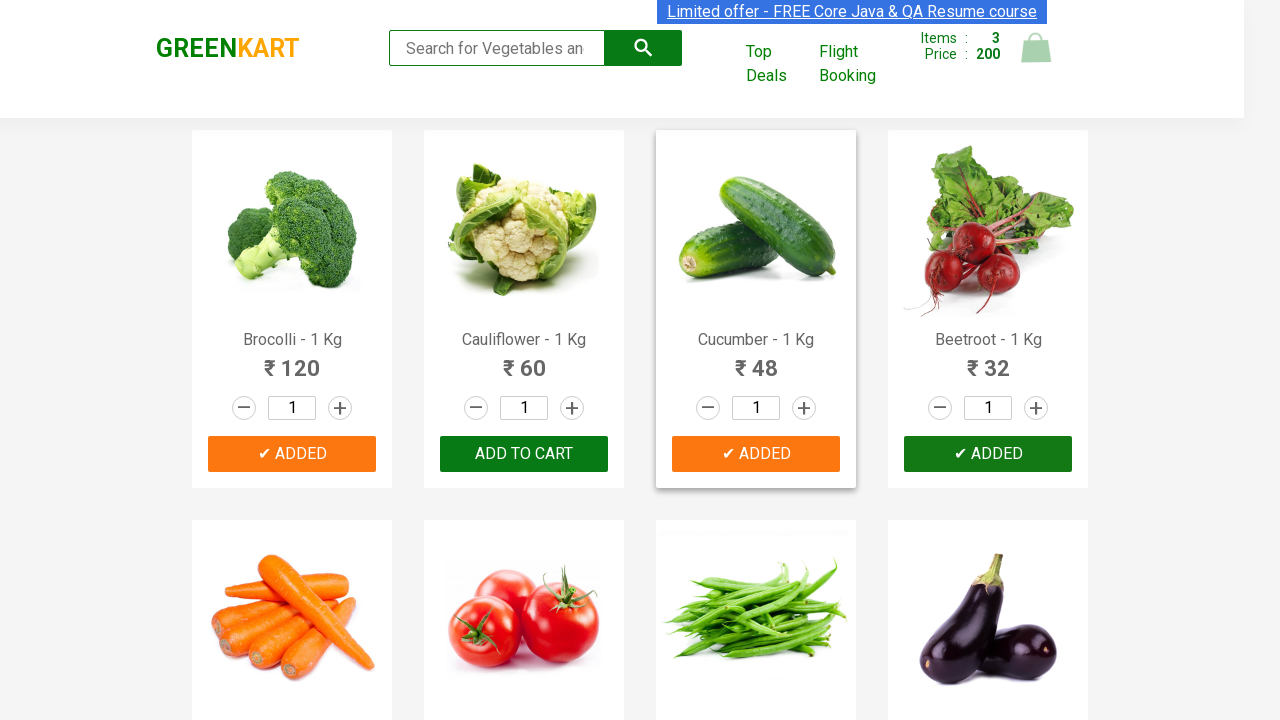

All required items (Cucumber, Brocolli, Beetroot) have been added to cart
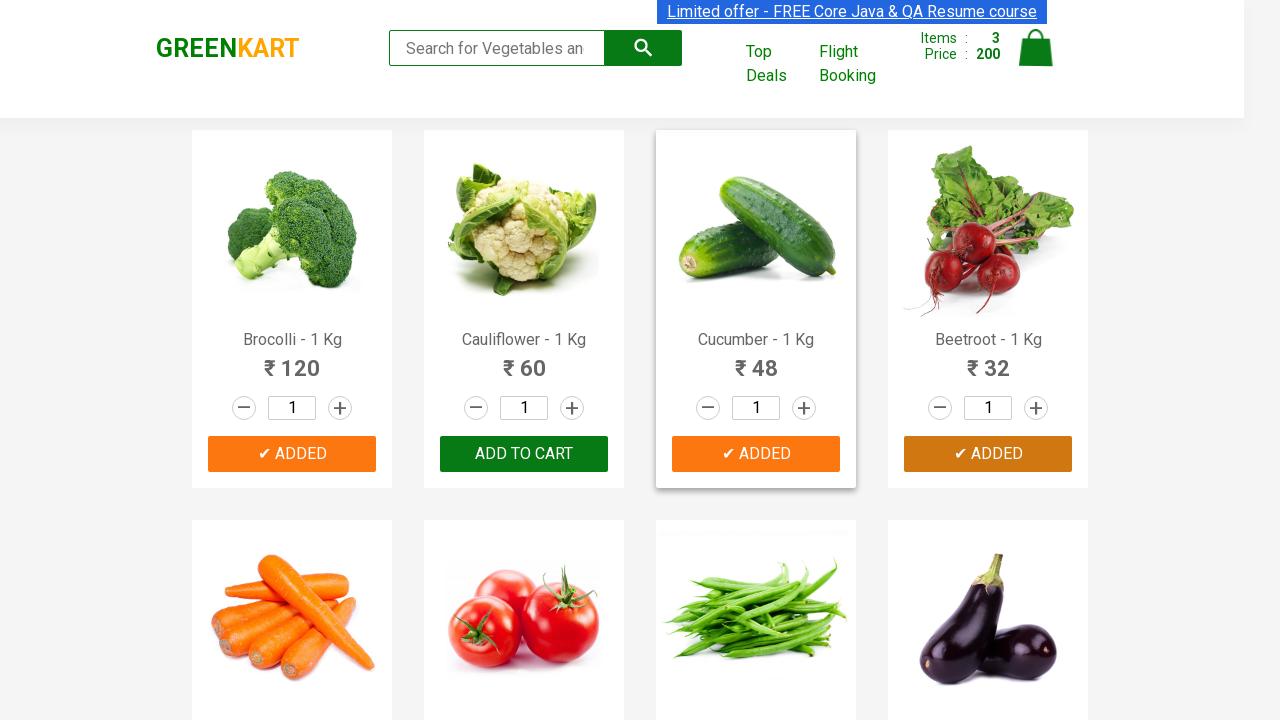

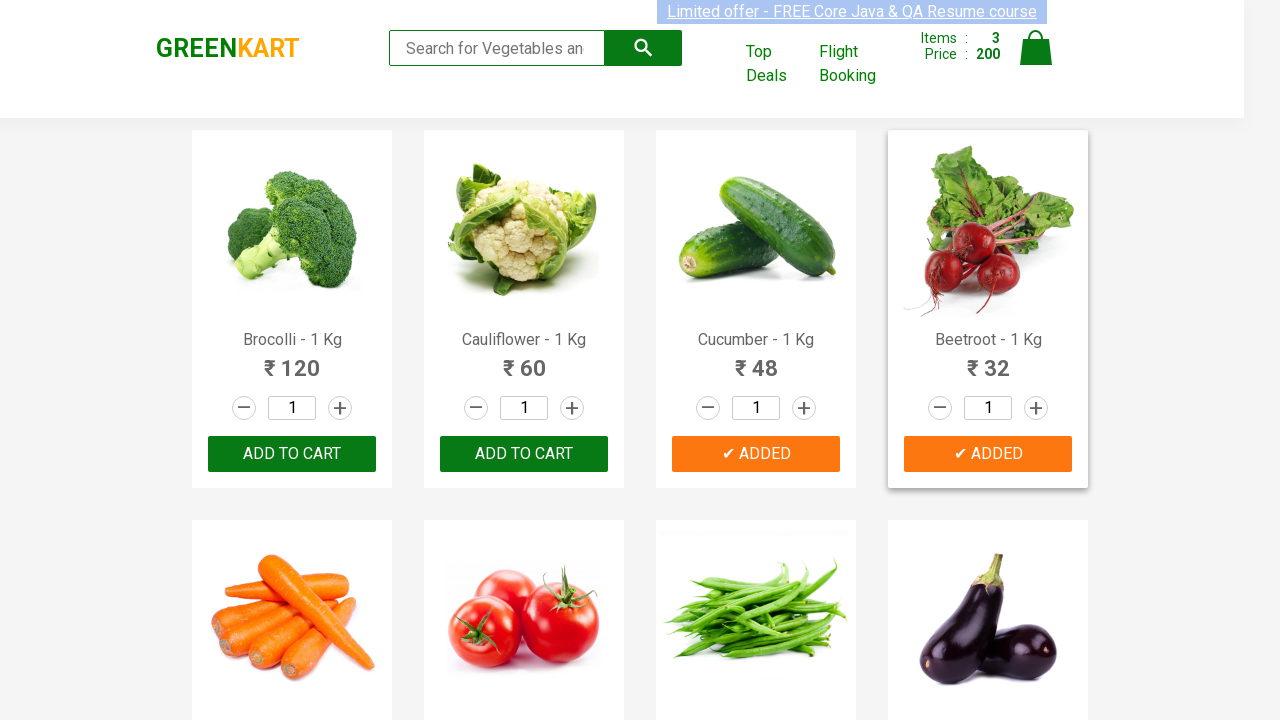